Tests a wait functionality by clicking a verify button and checking for a success message

Starting URL: http://suninjuly.github.io/wait2.html

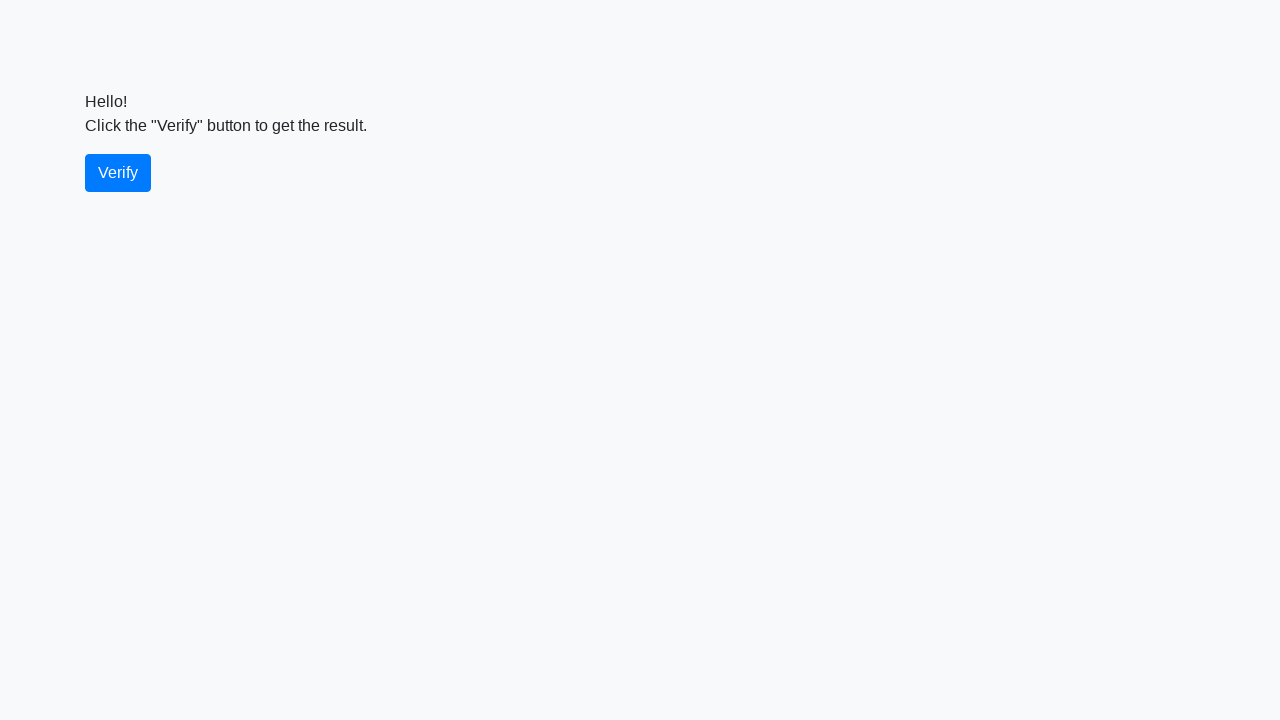

Clicked verify button at (118, 173) on #verify
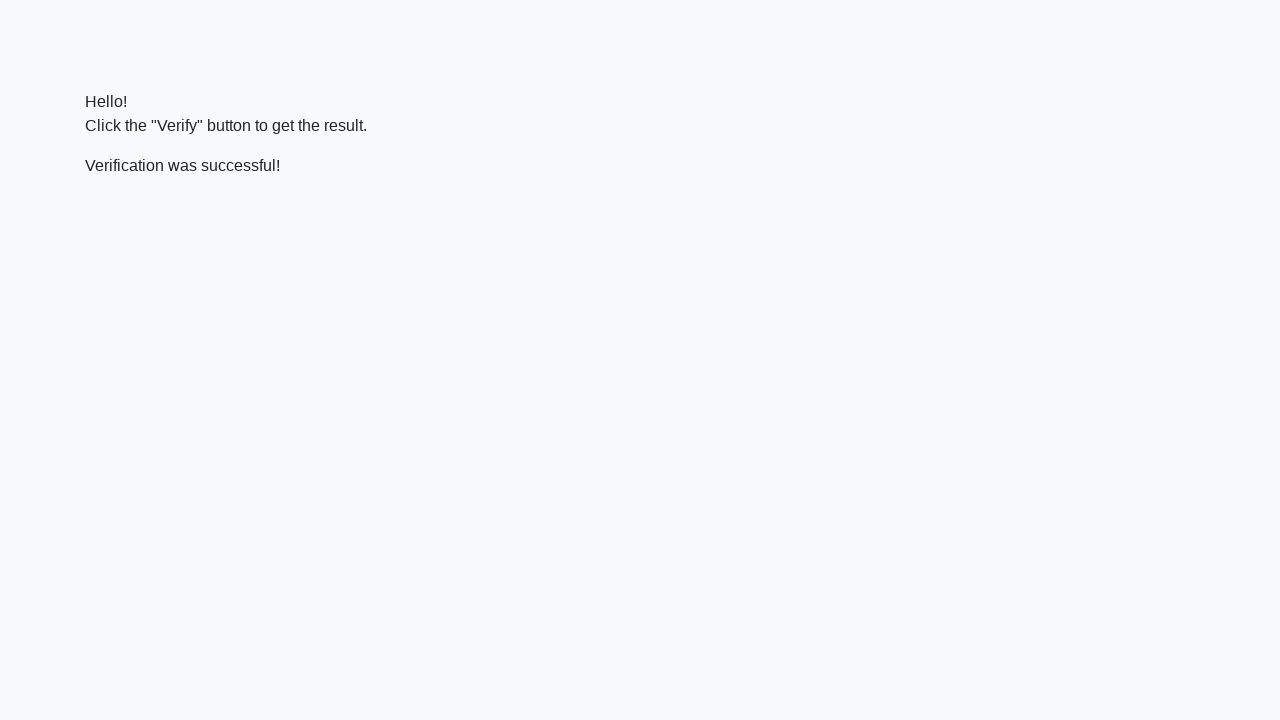

Success message appeared
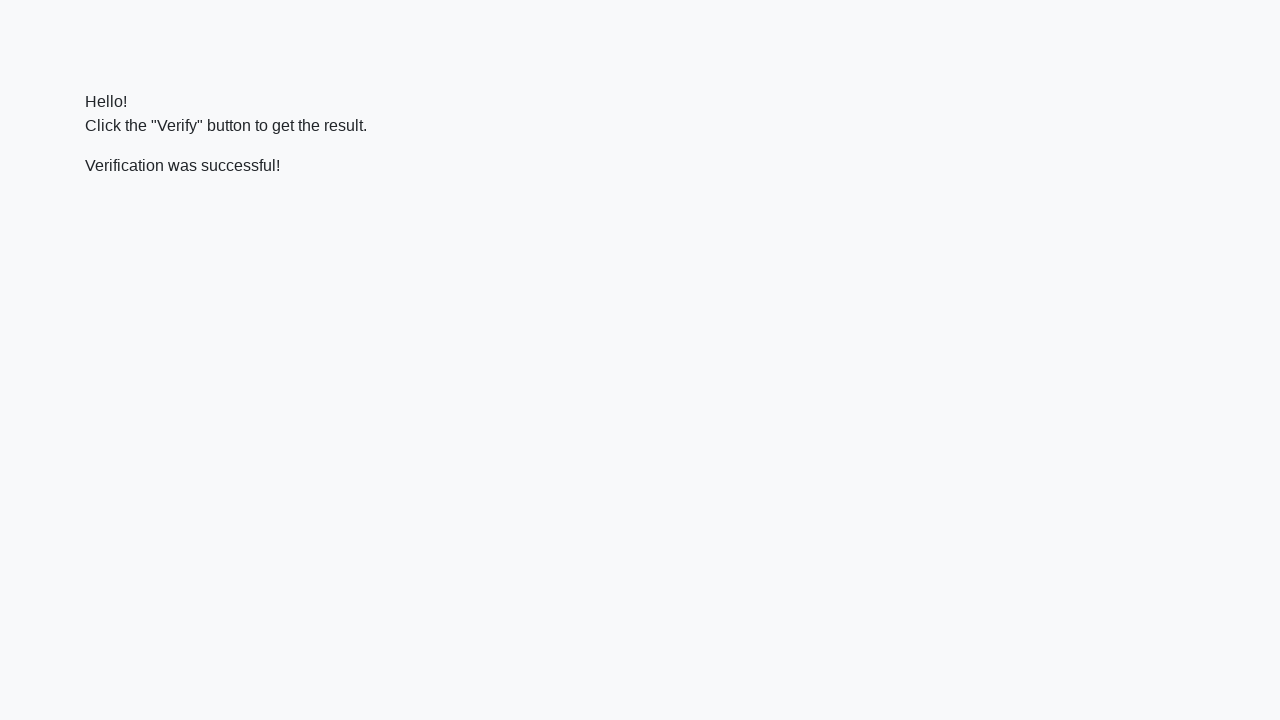

Verified success message contains 'successful' text
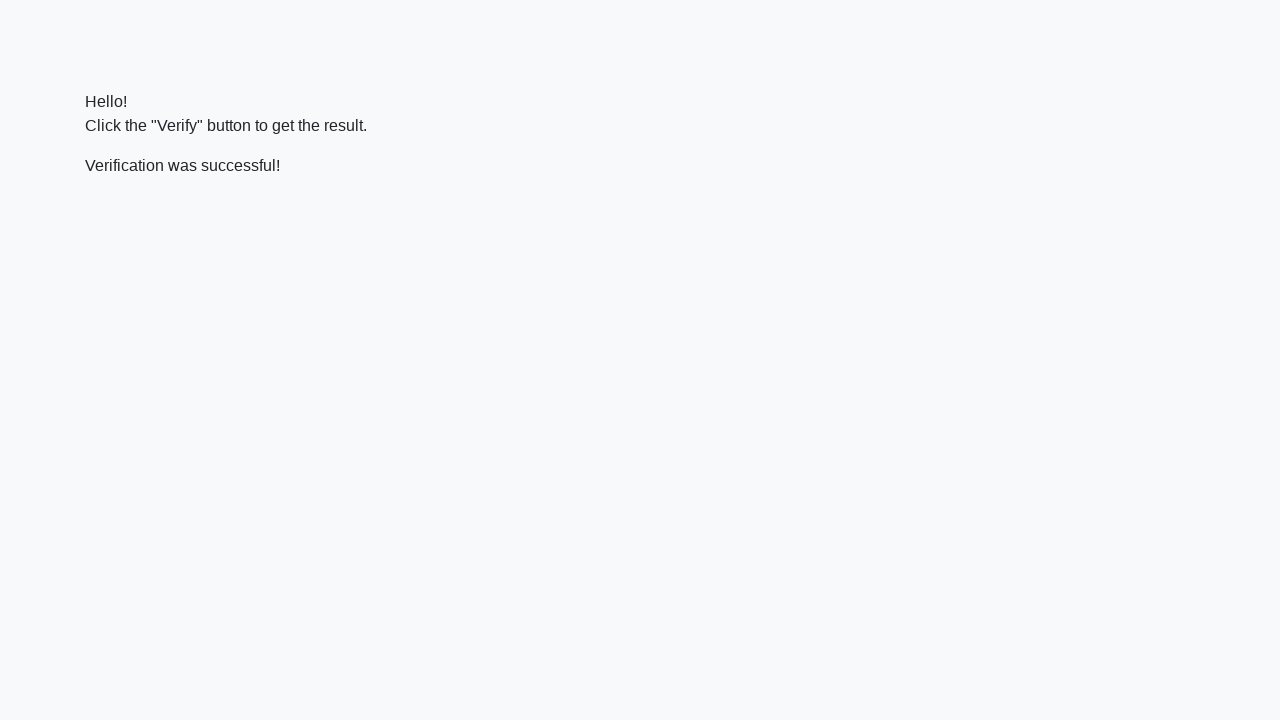

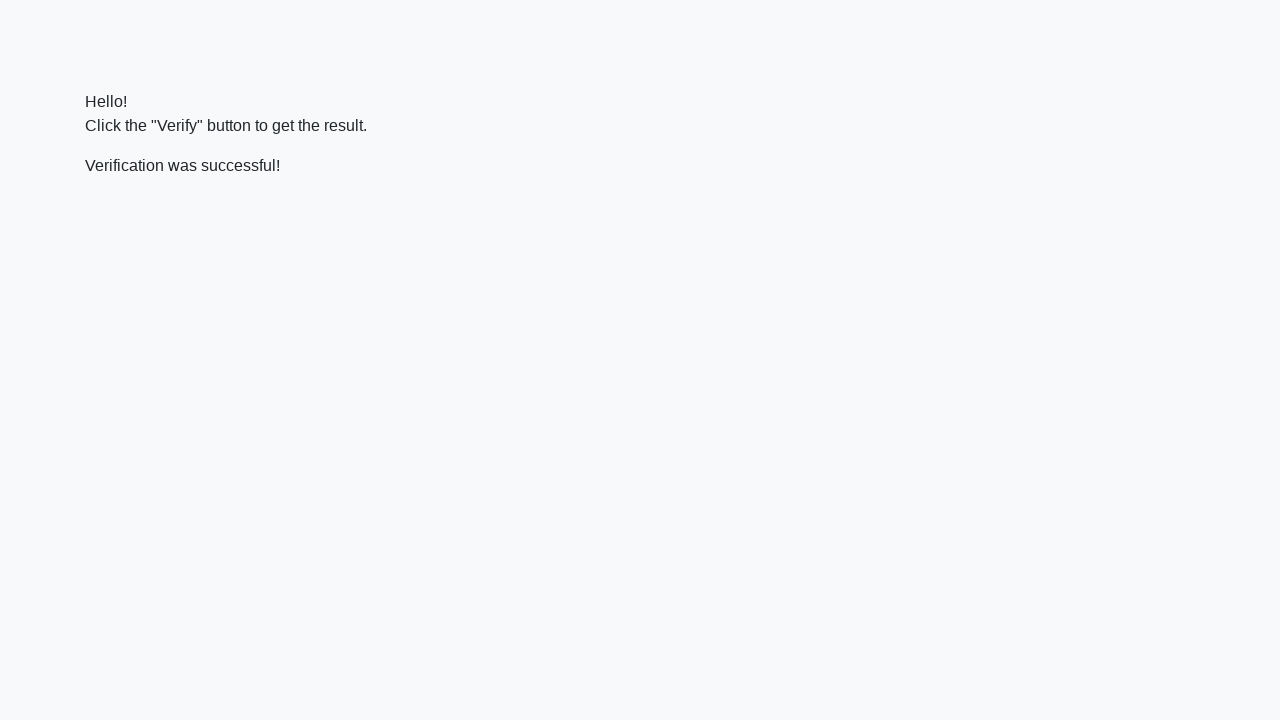